Tests a registration form by filling all required input fields with text and clicking the submit button to verify form submission works correctly.

Starting URL: http://suninjuly.github.io/registration2.html

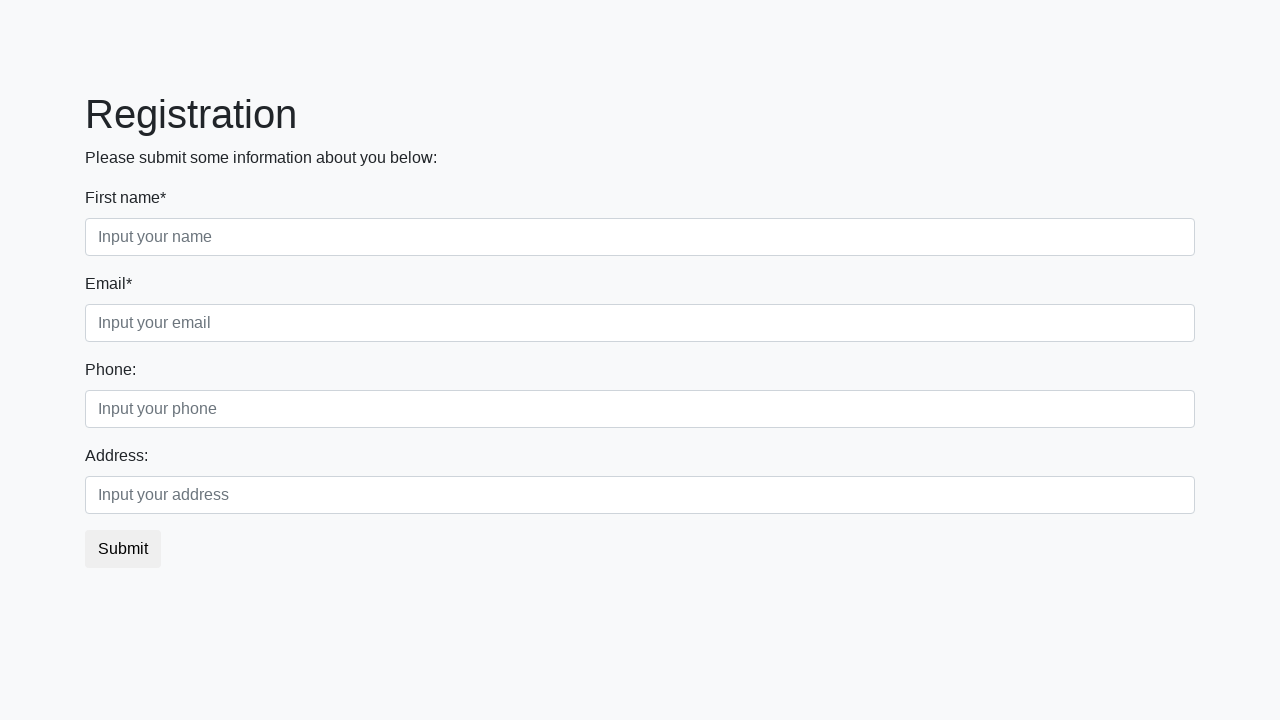

Located all required input fields on registration form
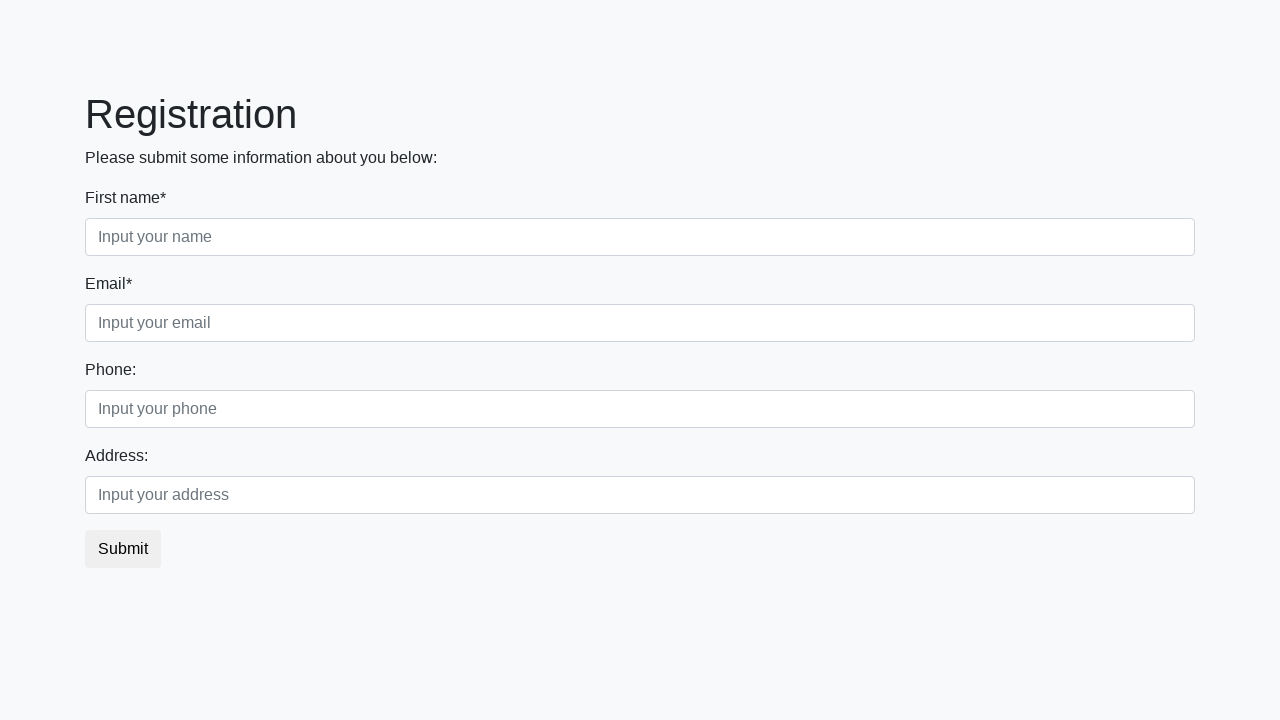

Found 2 required input fields
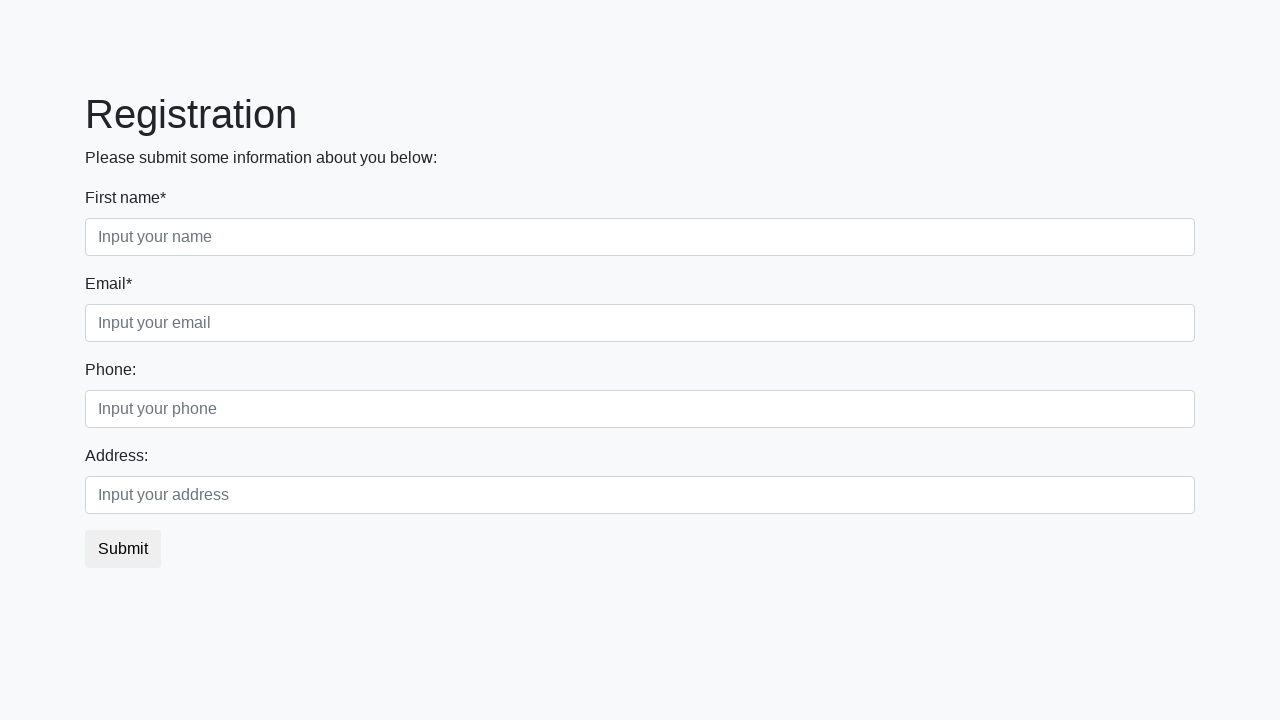

Filled required input field 1 with test value on input[required] >> nth=0
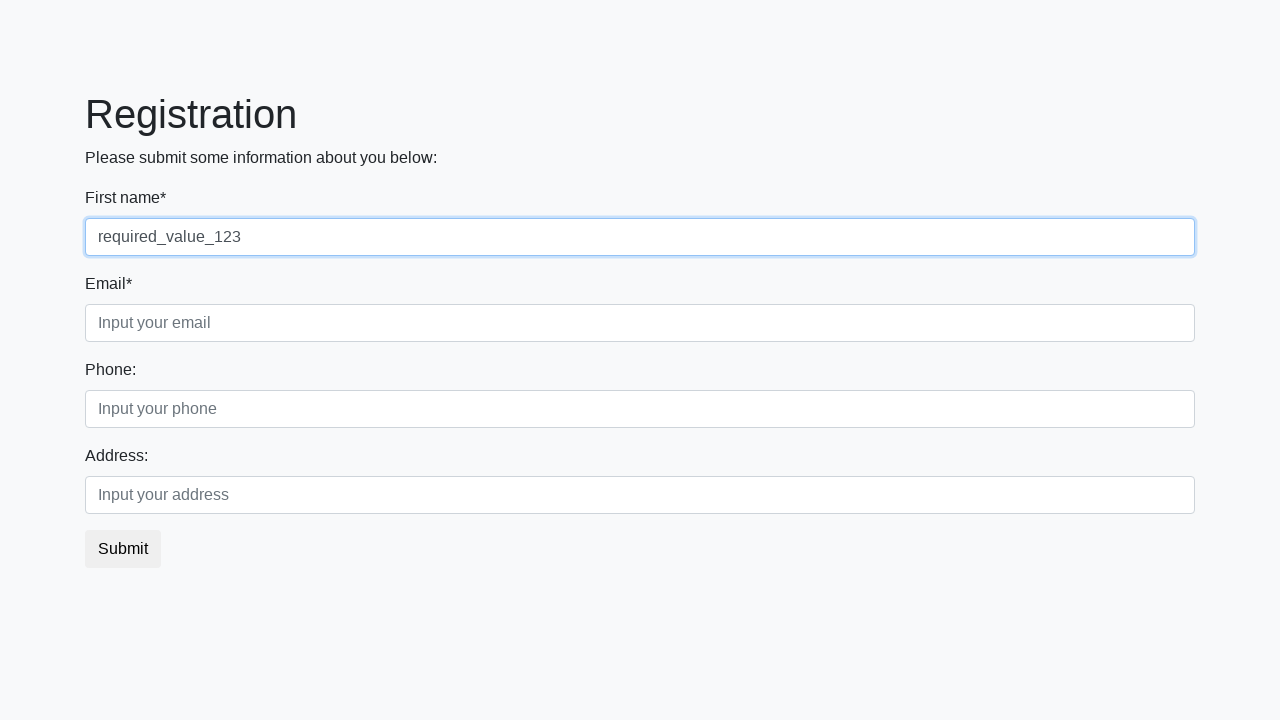

Filled required input field 2 with test value on input[required] >> nth=1
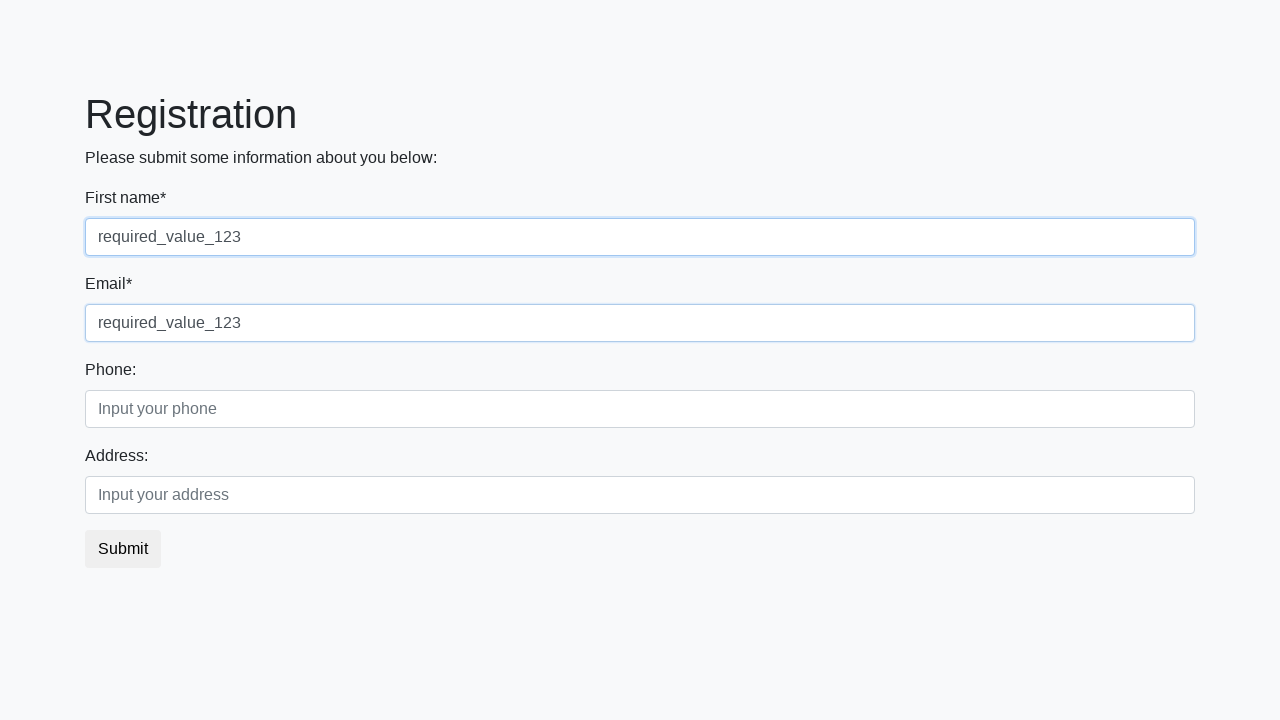

Clicked submit button to submit registration form at (123, 549) on button.btn
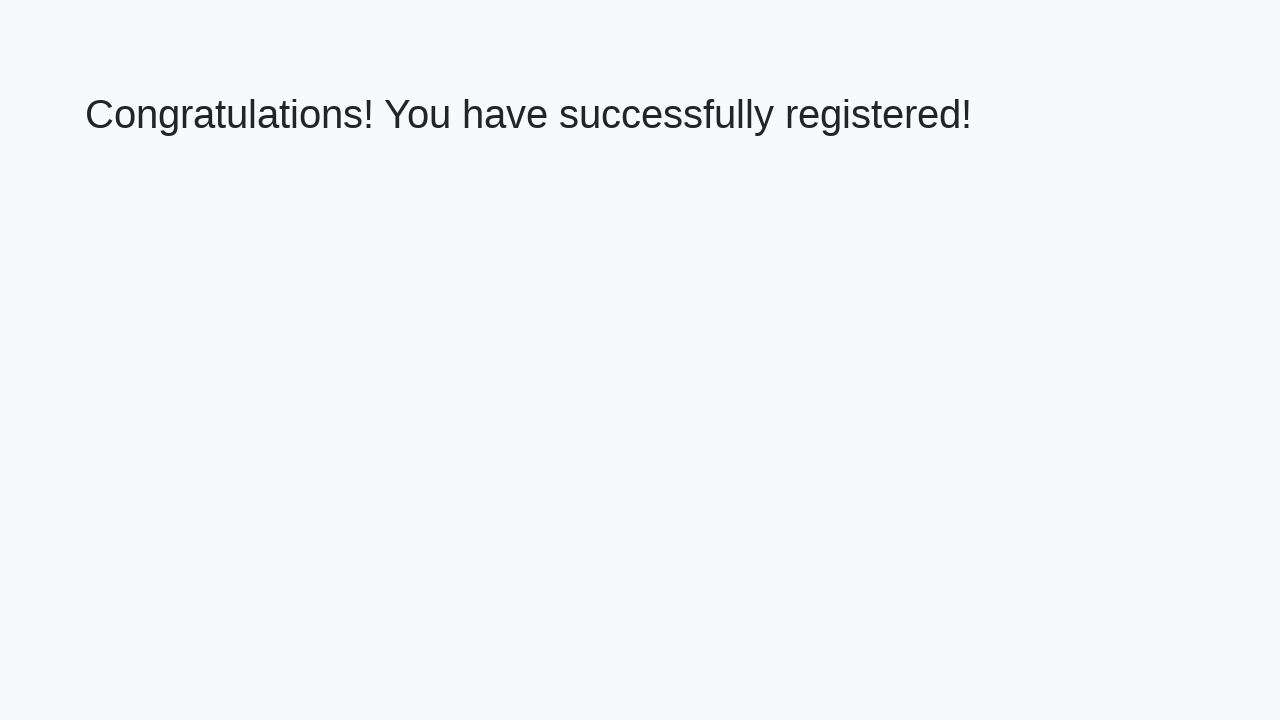

Waited for form submission to complete
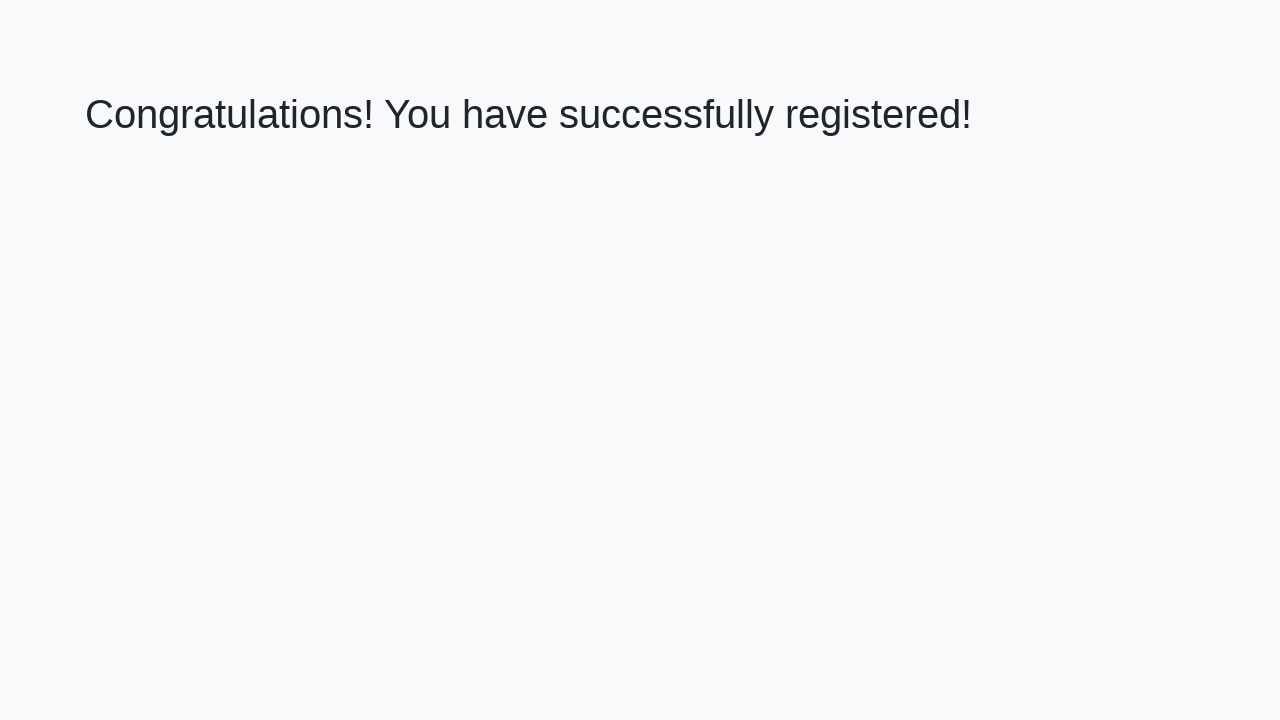

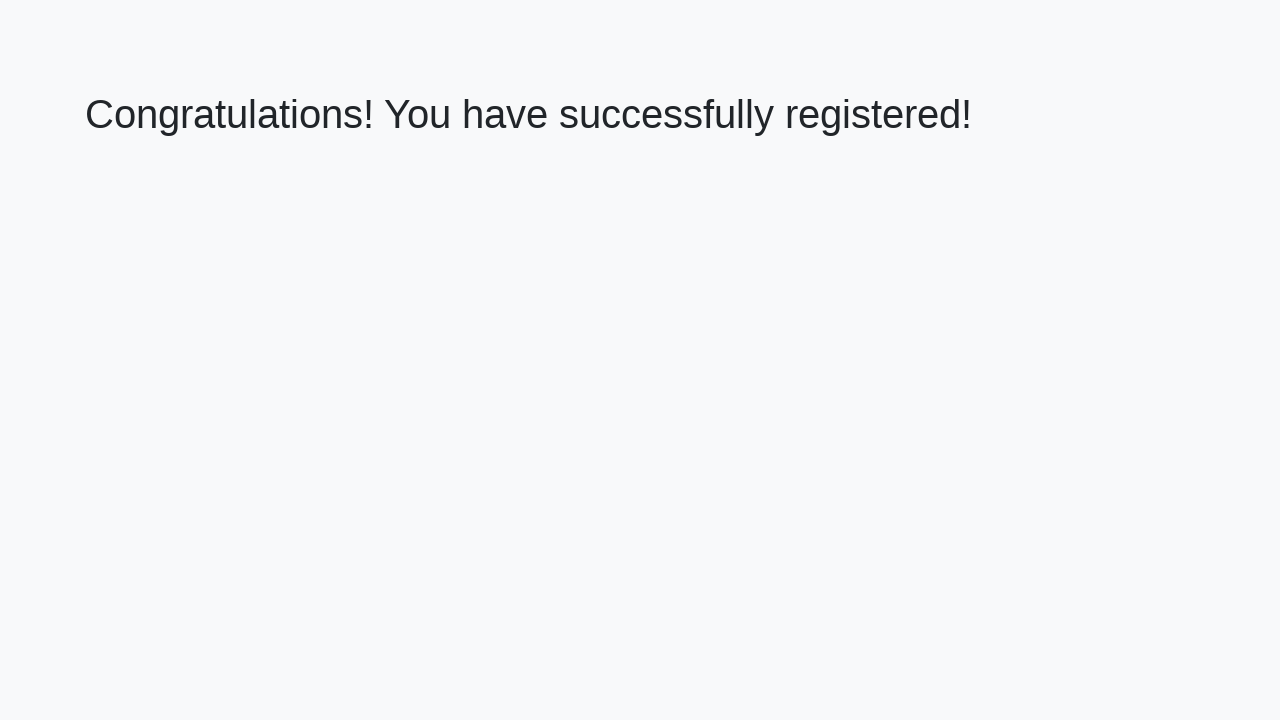